Tests sorting the Due column in ascending order by clicking the column header and verifying the values are sorted correctly using CSS pseudo-class selectors.

Starting URL: http://the-internet.herokuapp.com/tables

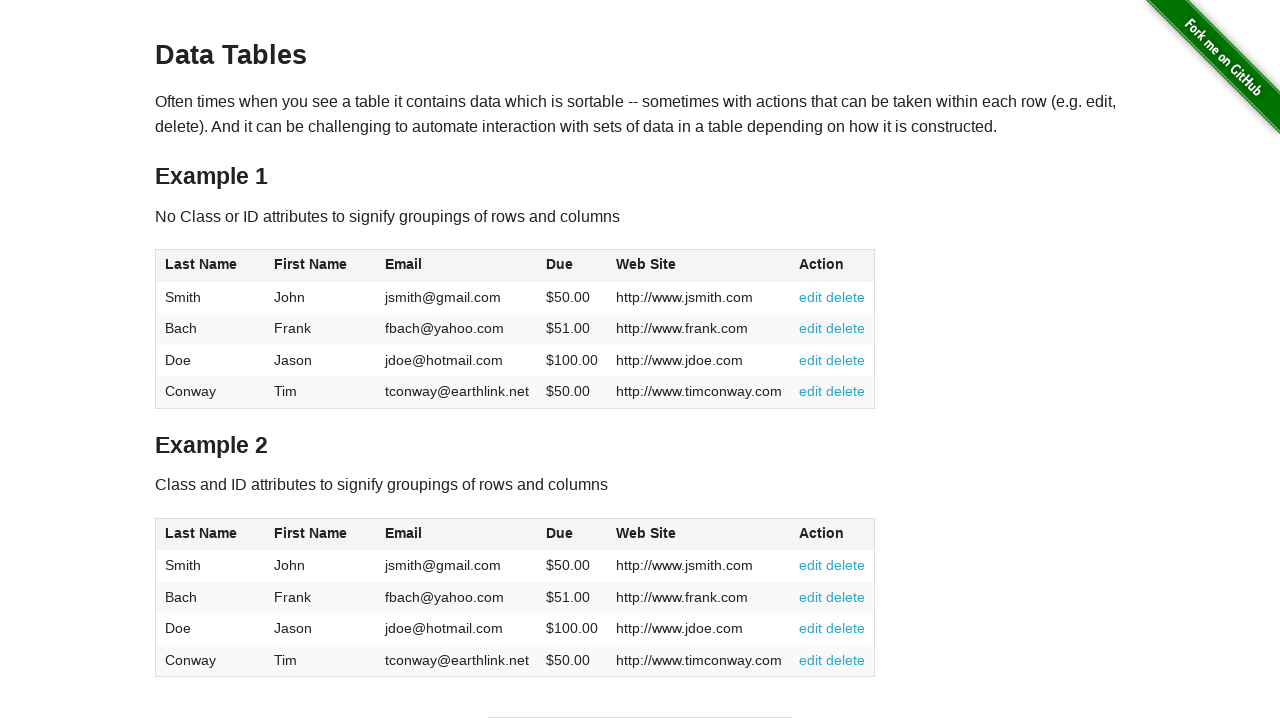

Clicked the Due column header (4th column) to sort in ascending order at (572, 266) on #table1 thead tr th:nth-child(4)
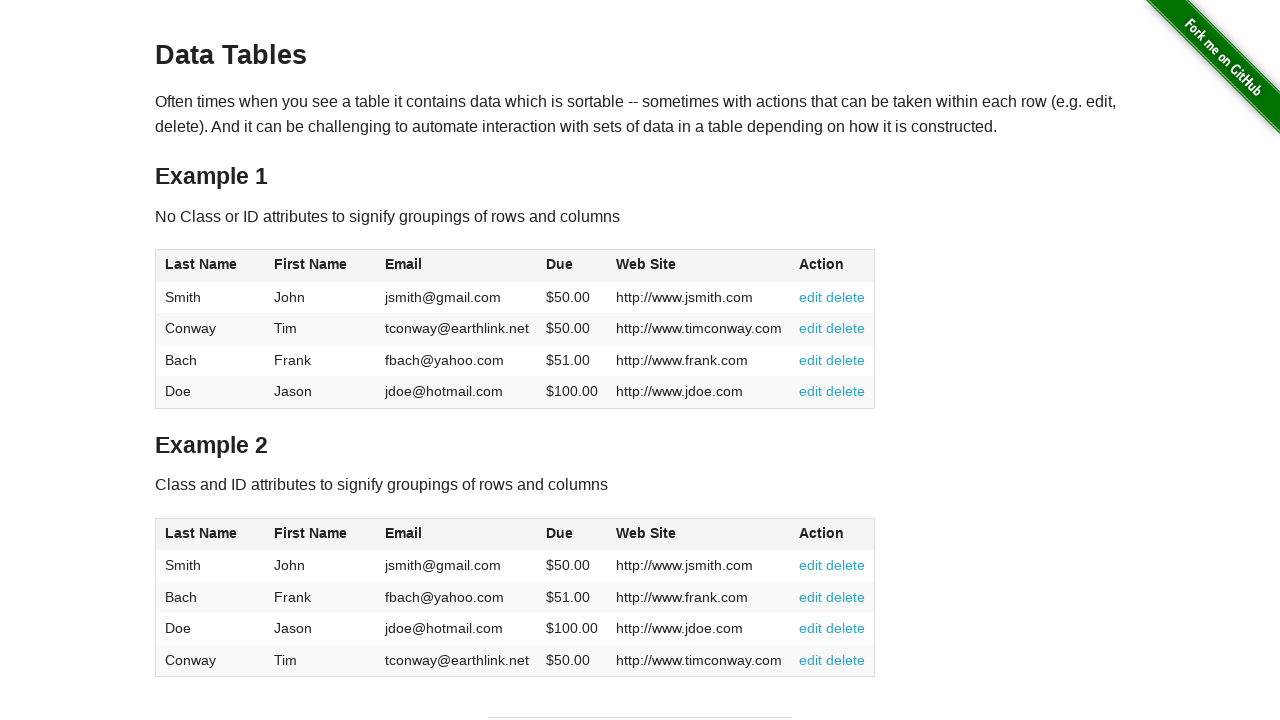

Table Due column data loaded and ready for verification
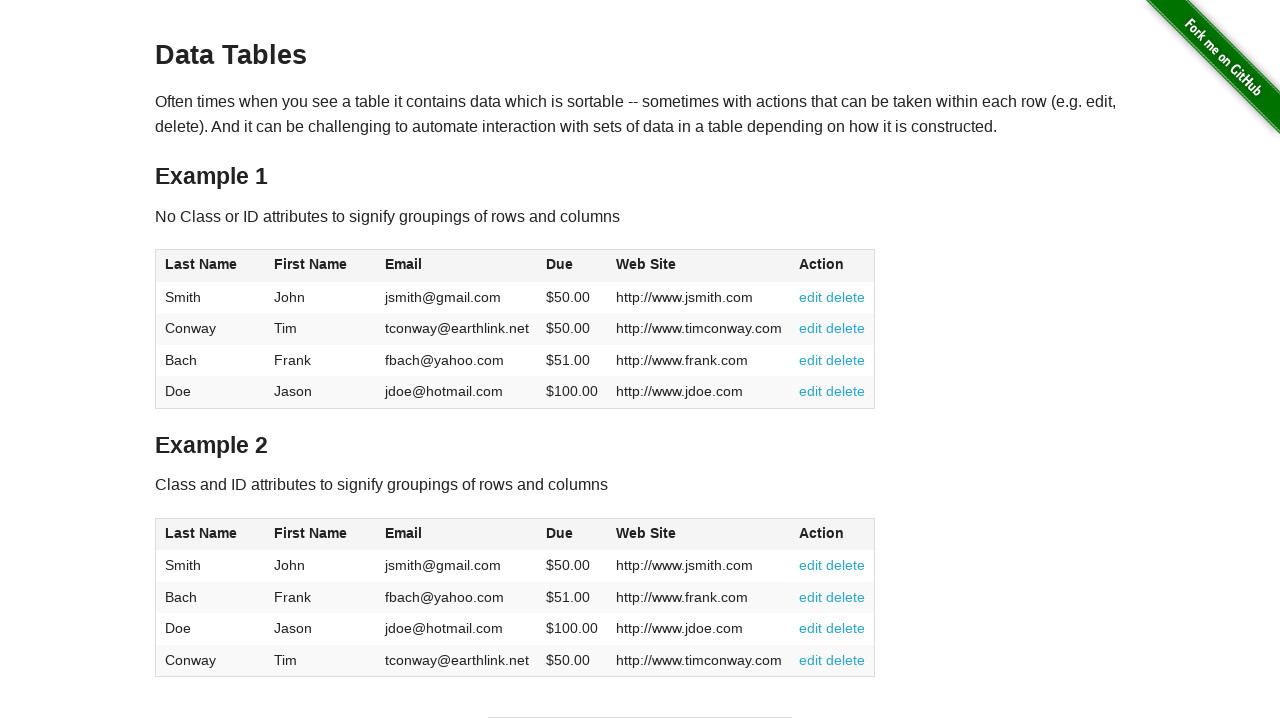

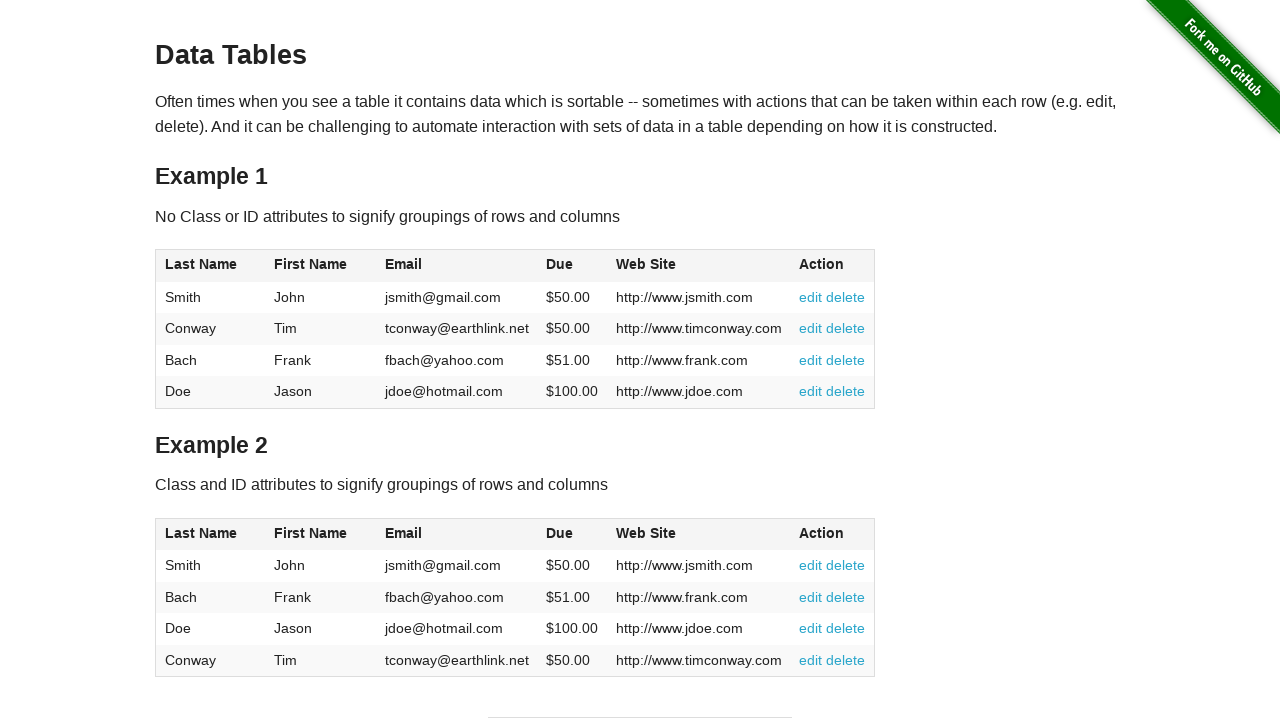